Tests that other controls are hidden when editing a todo item

Starting URL: https://demo.playwright.dev/todomvc

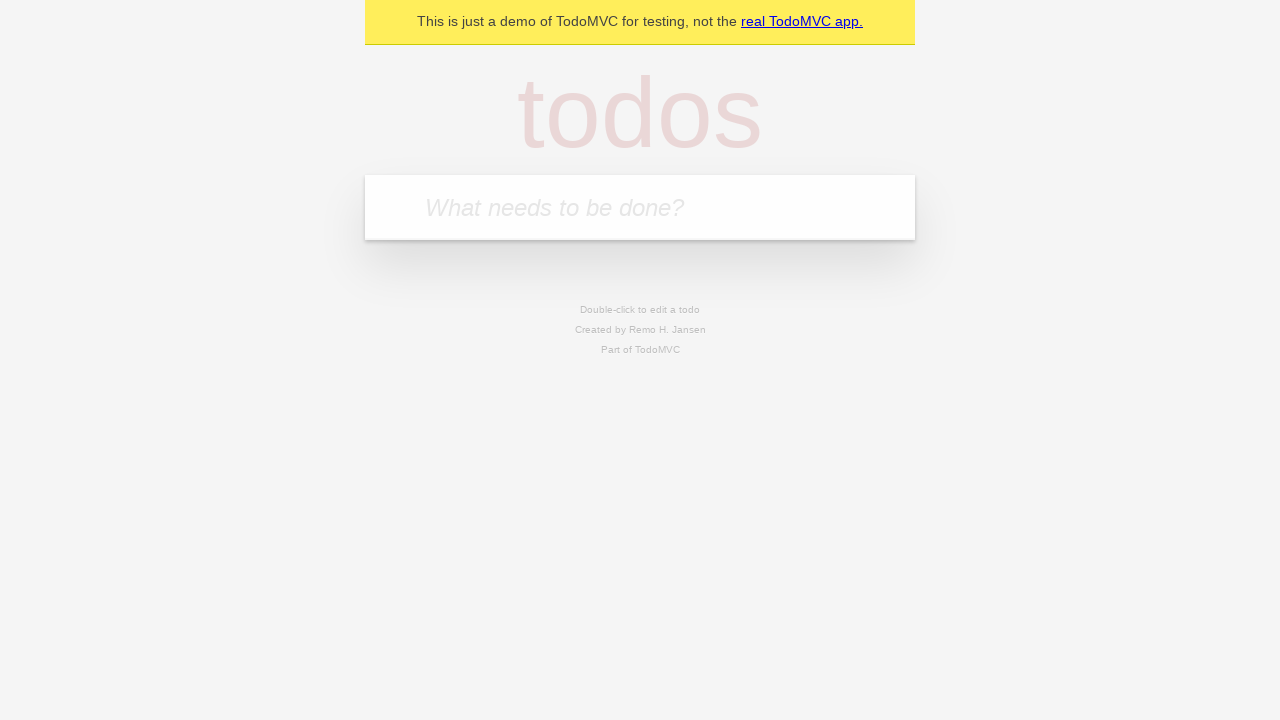

Filled new todo field with 'buy some cheese' on internal:attr=[placeholder="What needs to be done?"i]
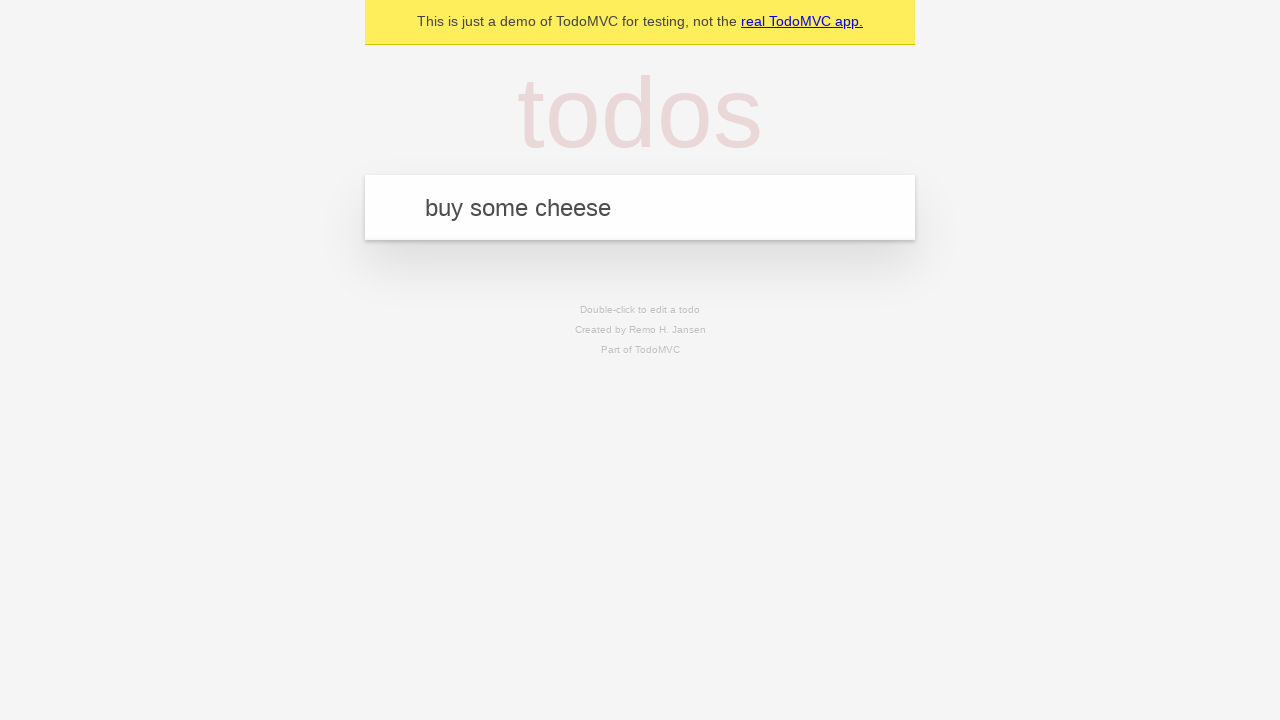

Pressed Enter to add todo 'buy some cheese' on internal:attr=[placeholder="What needs to be done?"i]
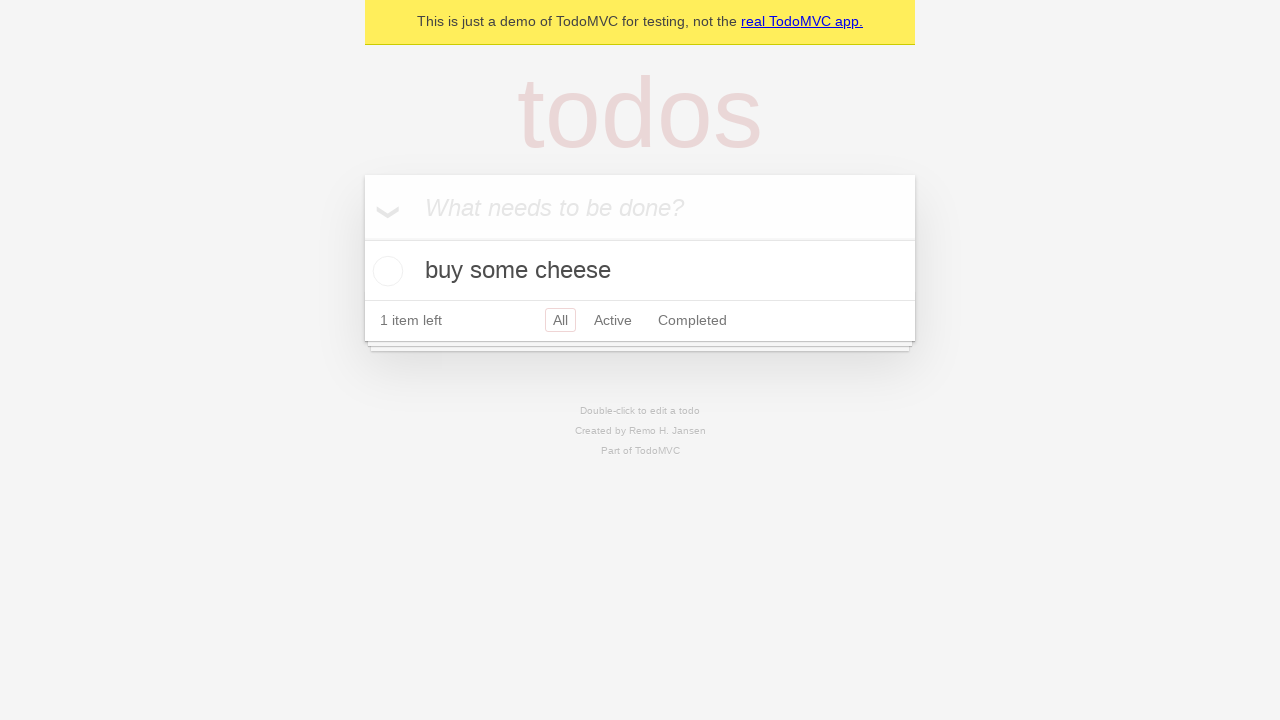

Filled new todo field with 'feed the cat' on internal:attr=[placeholder="What needs to be done?"i]
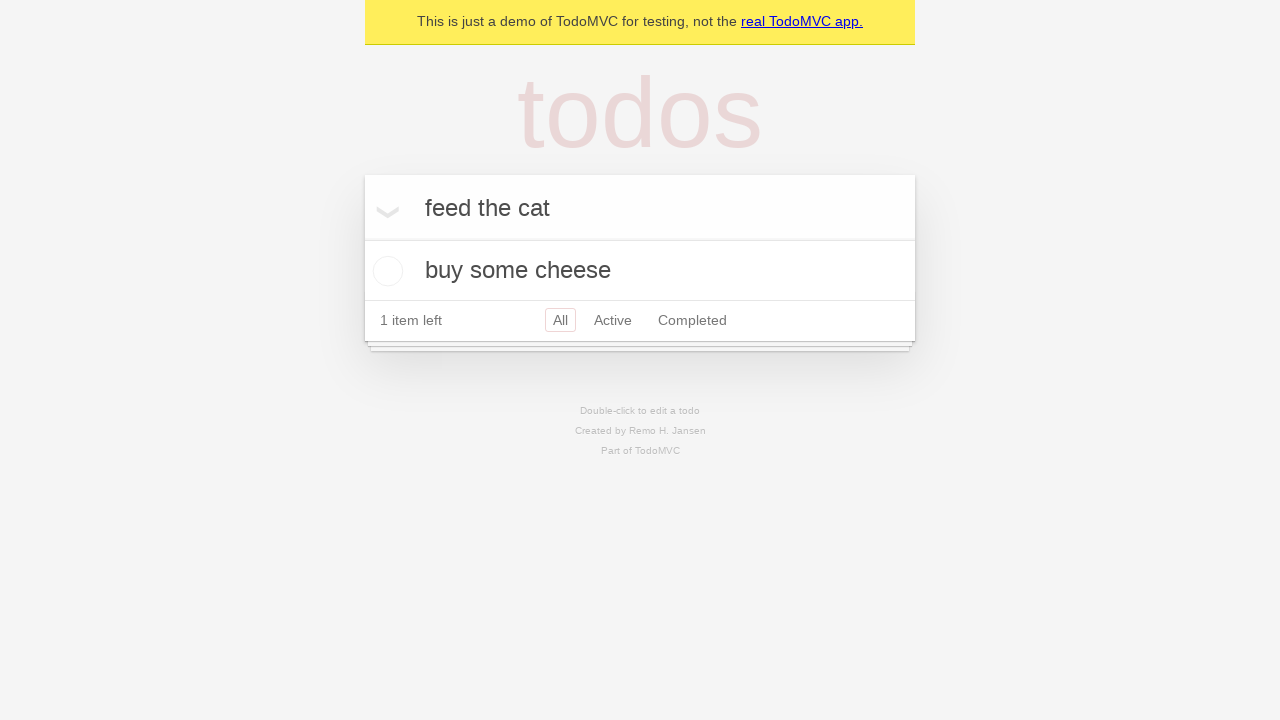

Pressed Enter to add todo 'feed the cat' on internal:attr=[placeholder="What needs to be done?"i]
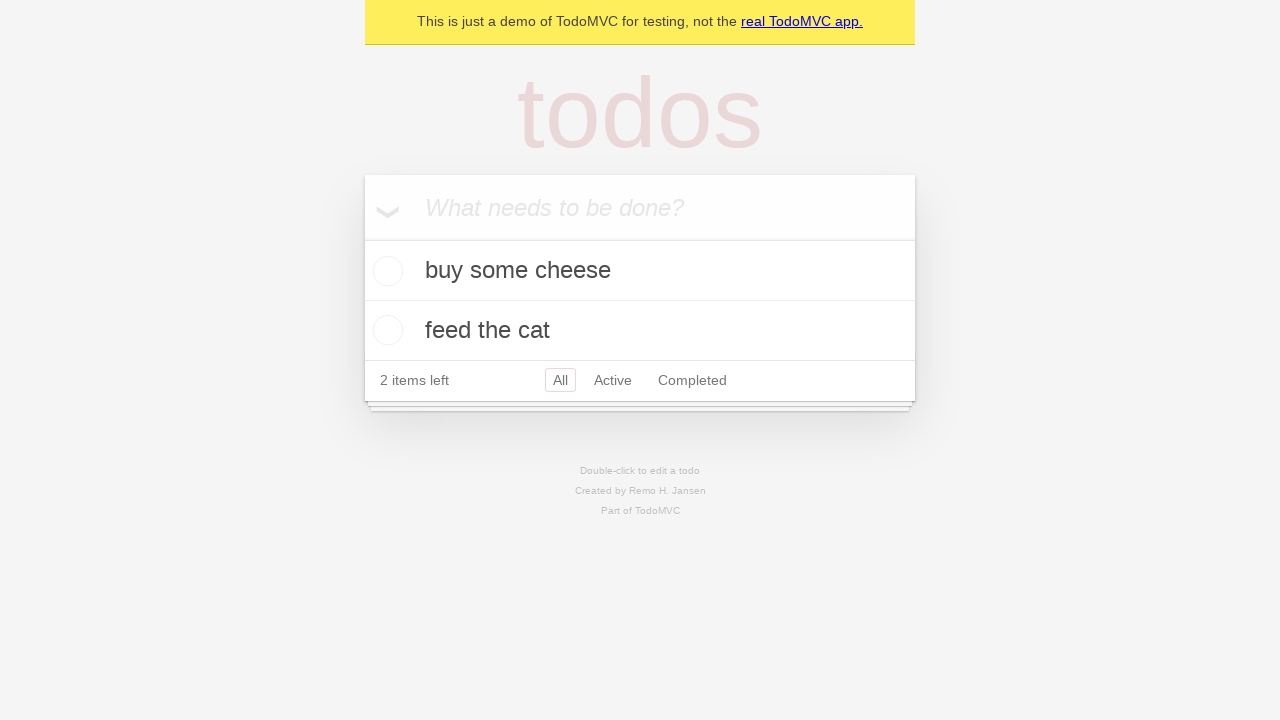

Filled new todo field with 'book a doctors appointment' on internal:attr=[placeholder="What needs to be done?"i]
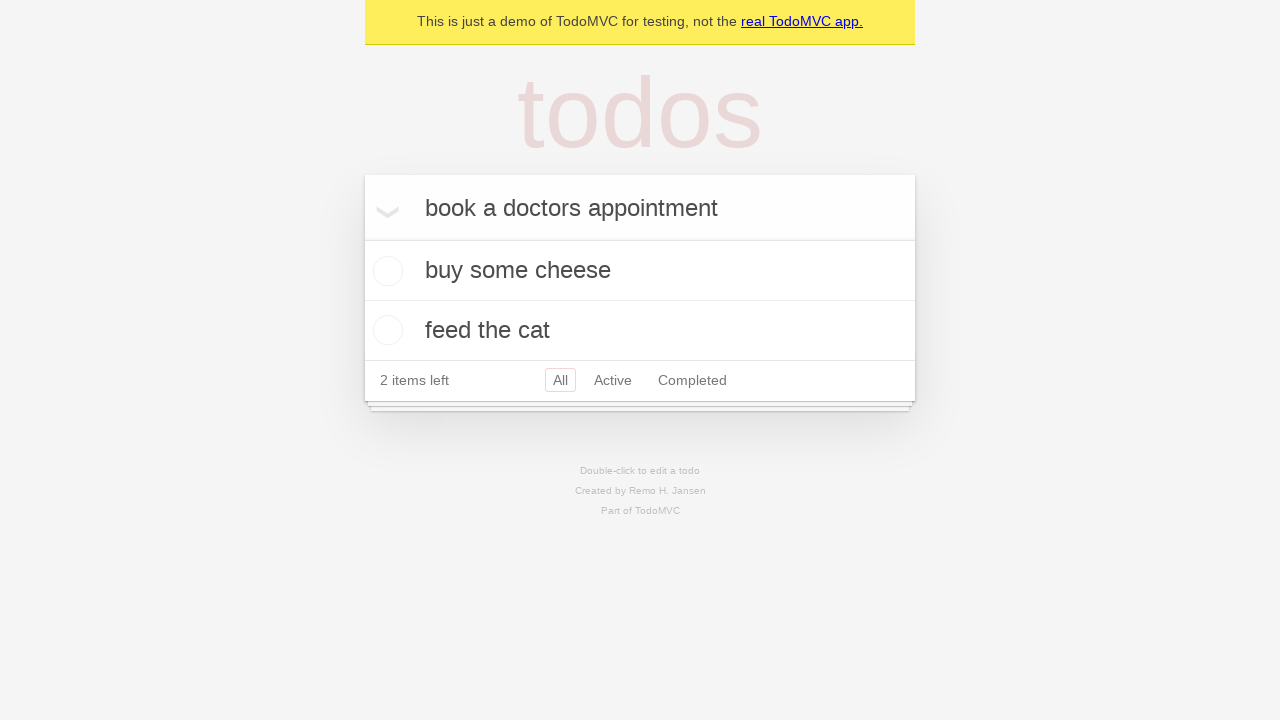

Pressed Enter to add todo 'book a doctors appointment' on internal:attr=[placeholder="What needs to be done?"i]
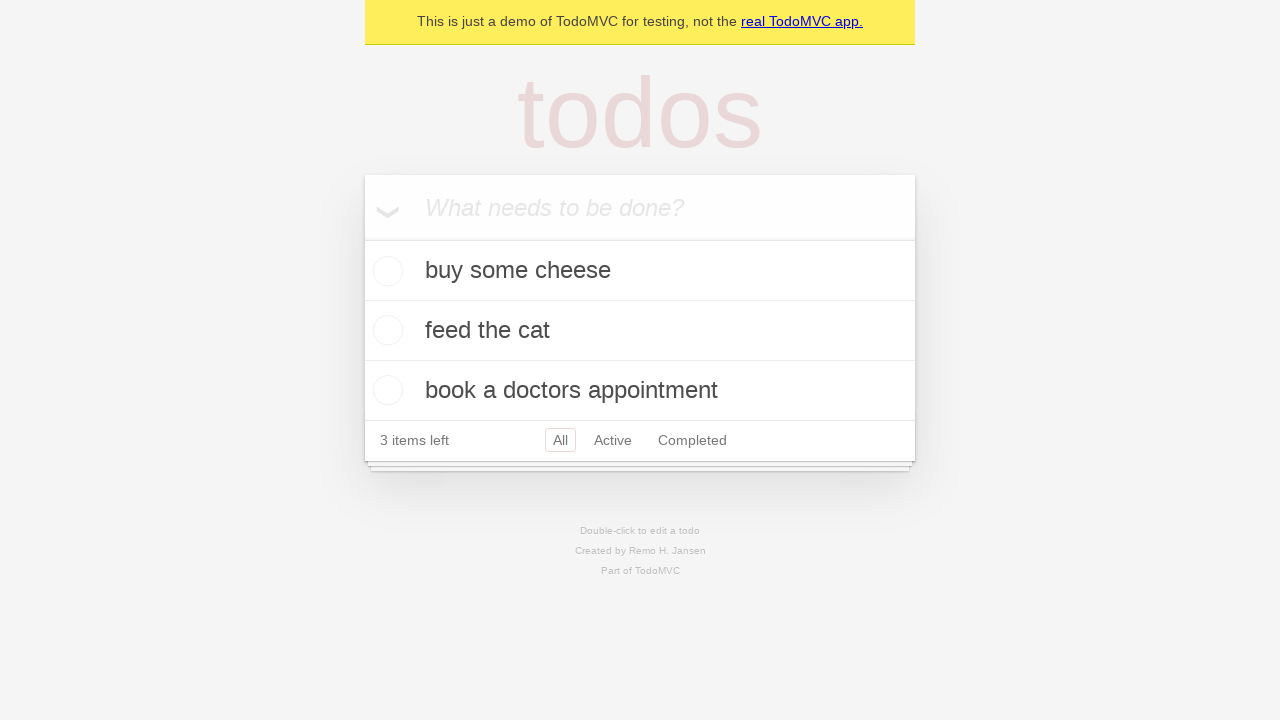

Waited for all 3 todo items to load
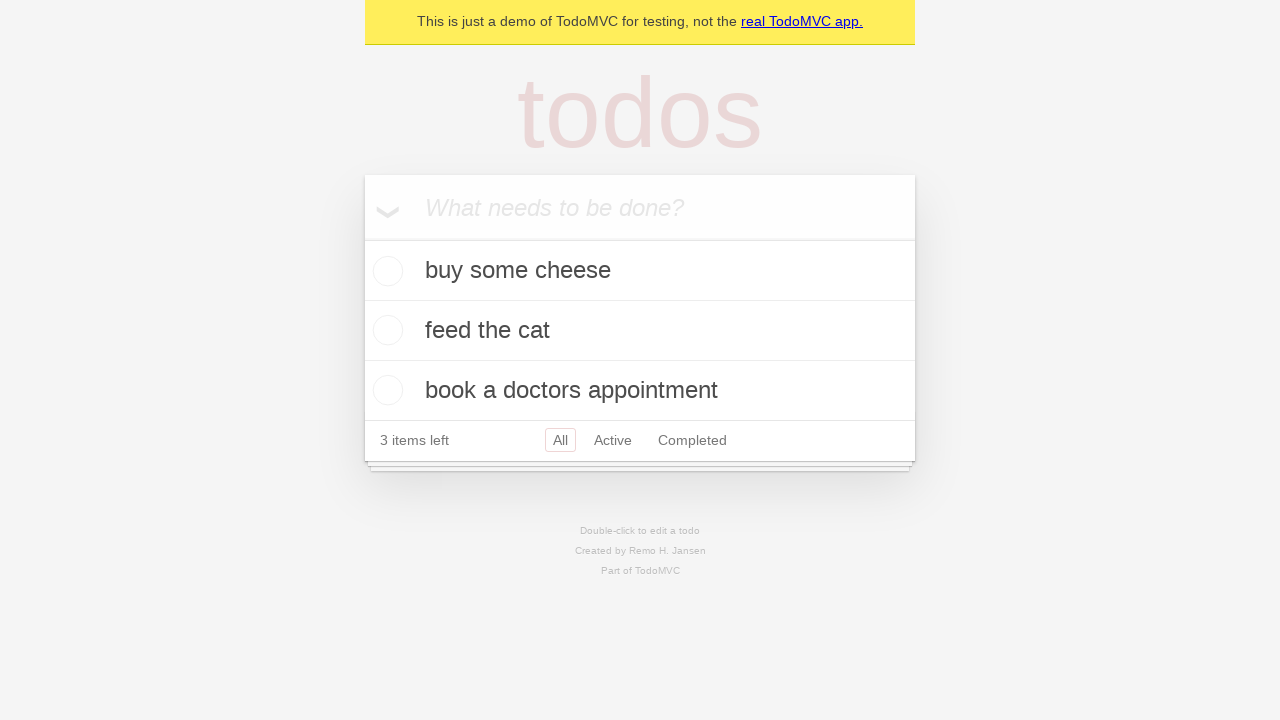

Double-clicked second todo item to enter edit mode at (640, 331) on internal:testid=[data-testid="todo-item"s] >> nth=1
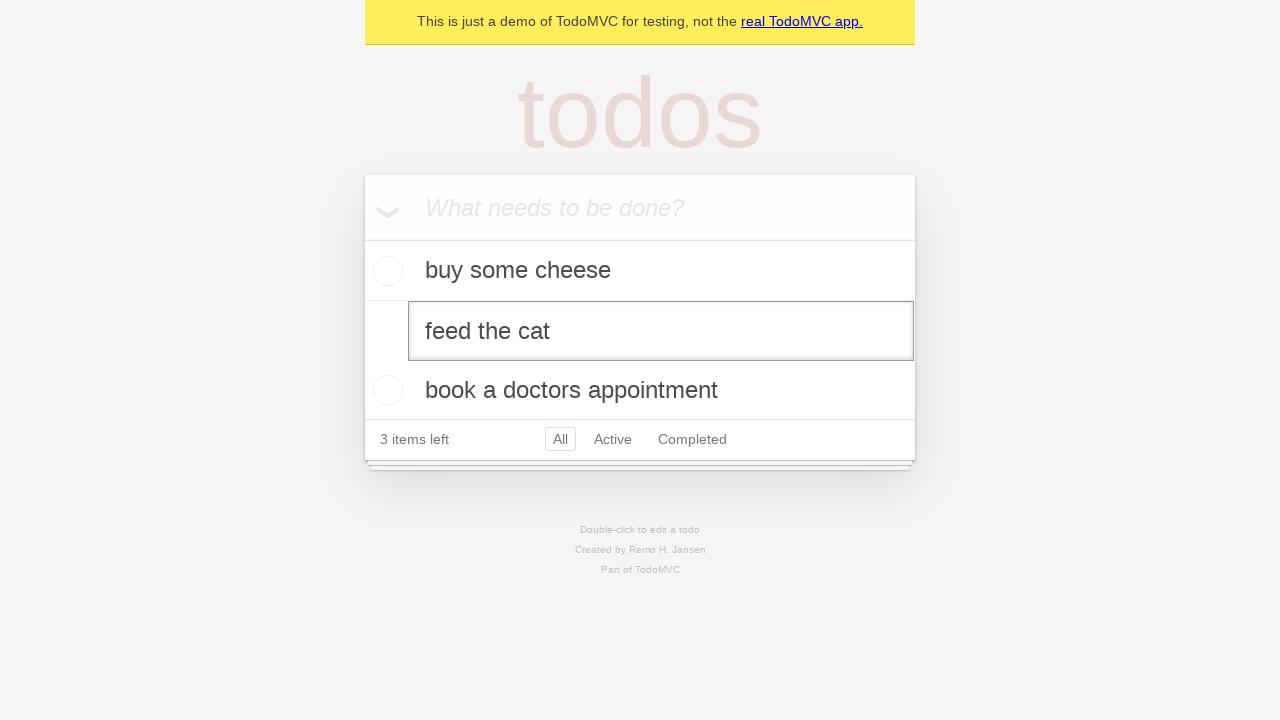

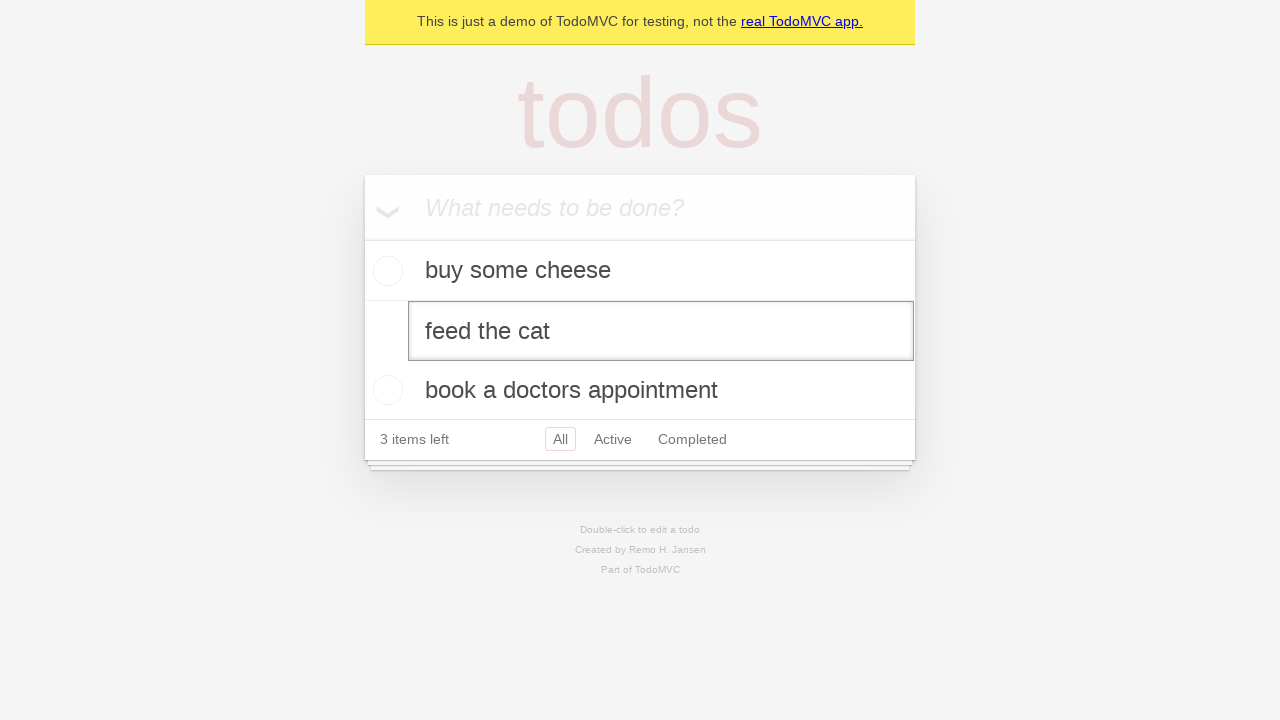